Tests various scrolling techniques on a practice form page including scrolling an element into view, scrolling by pixel offset, and scrolling to the bottom of the page.

Starting URL: https://www.techlistic.com/p/selenium-practice-form.html

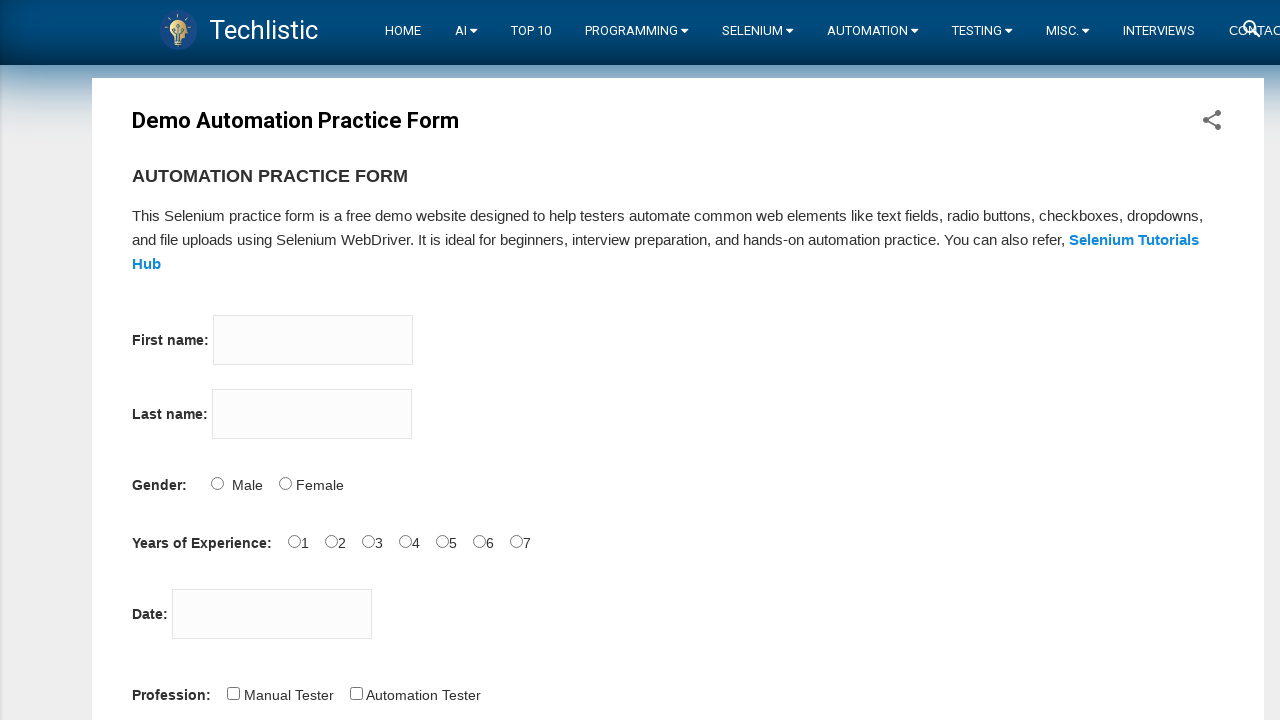

Scrolled submit button into view
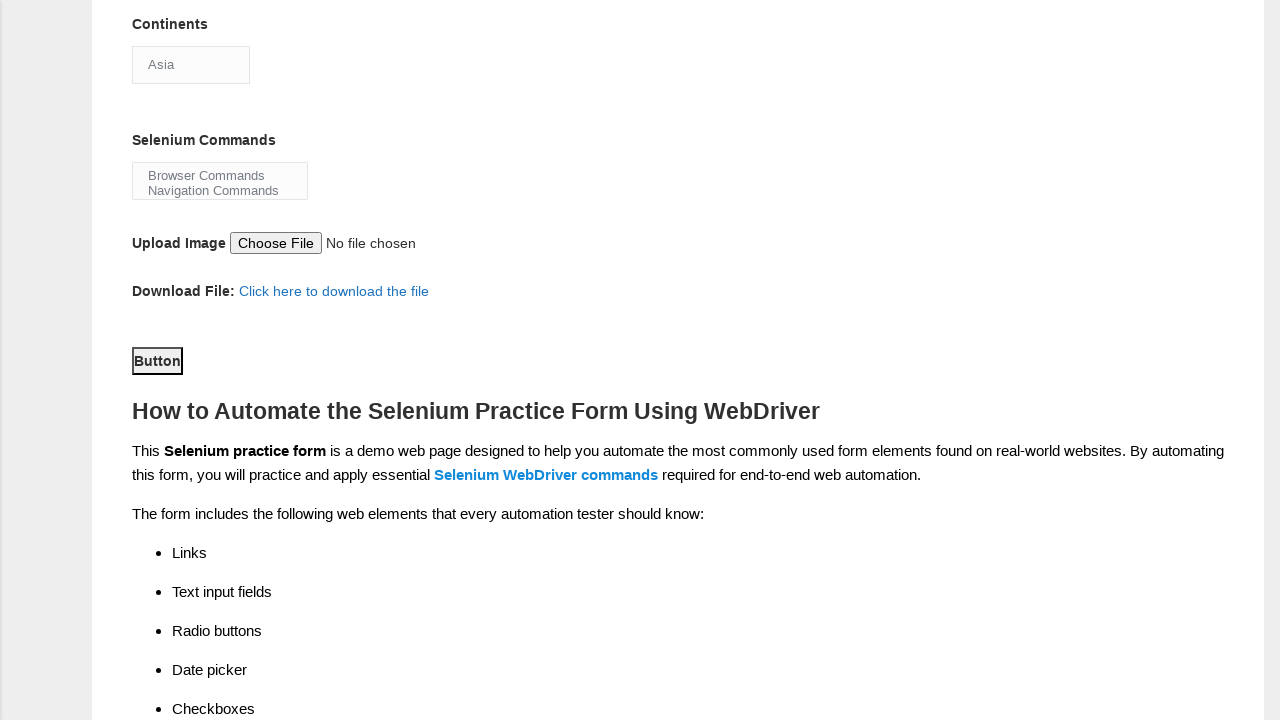

Waited 2 seconds to observe scroll into view
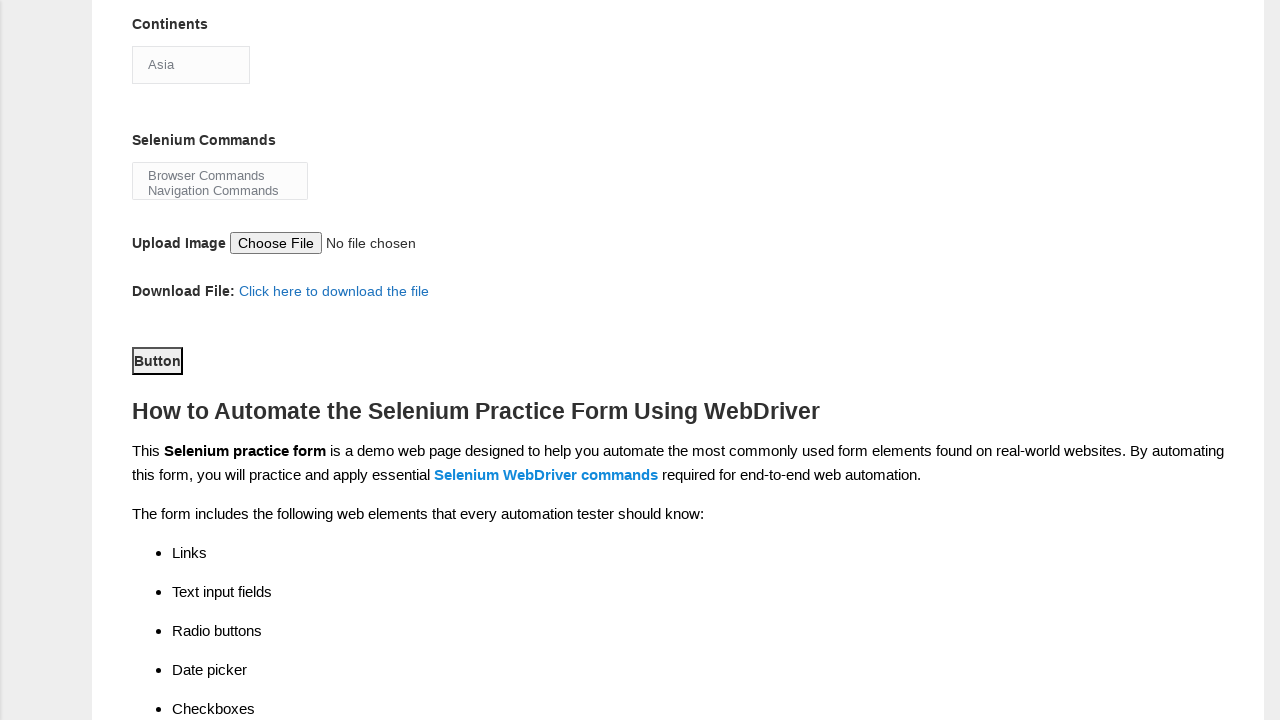

Scrolled up by 100 pixels using window.scrollBy
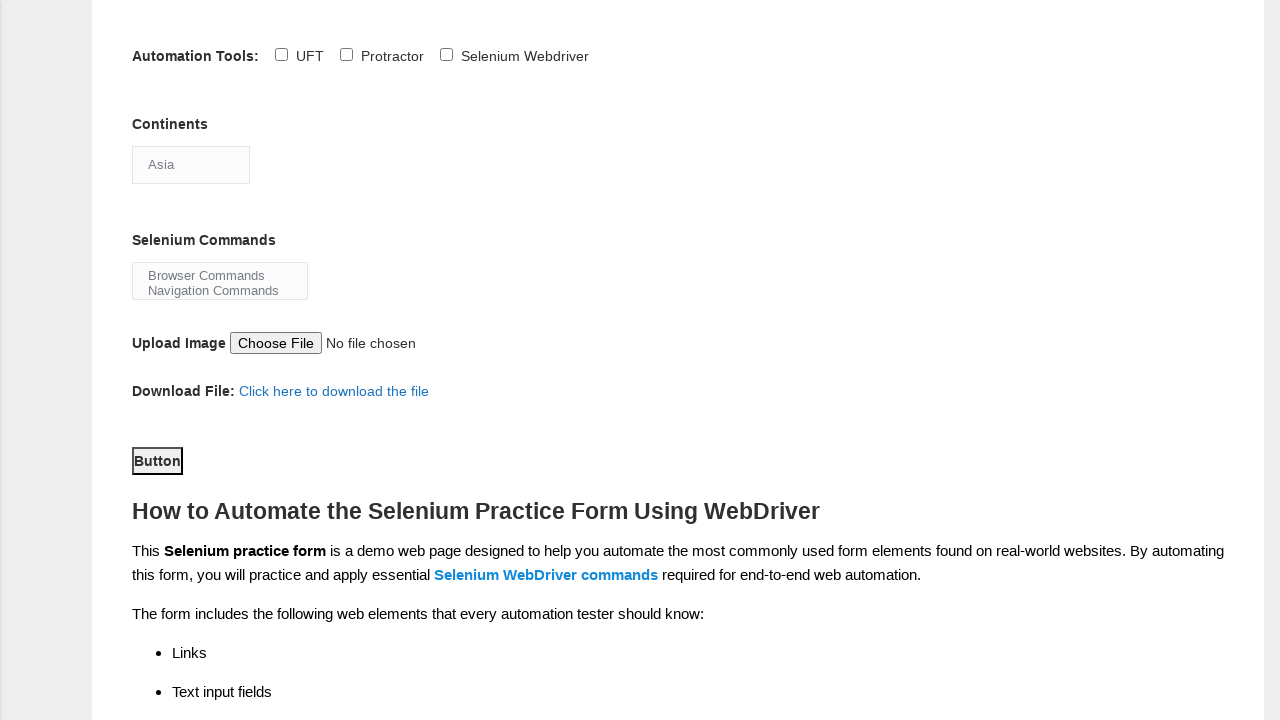

Waited 2 seconds to observe scroll up
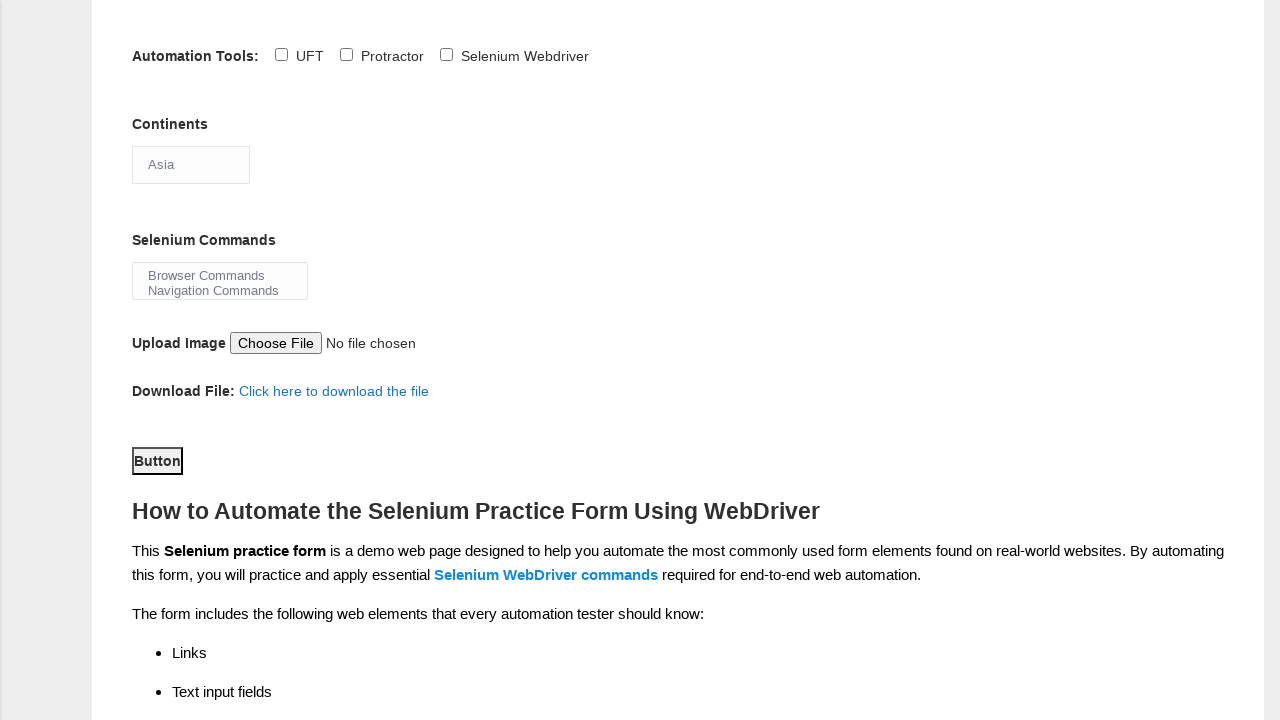

Scrolled to the bottom of the page
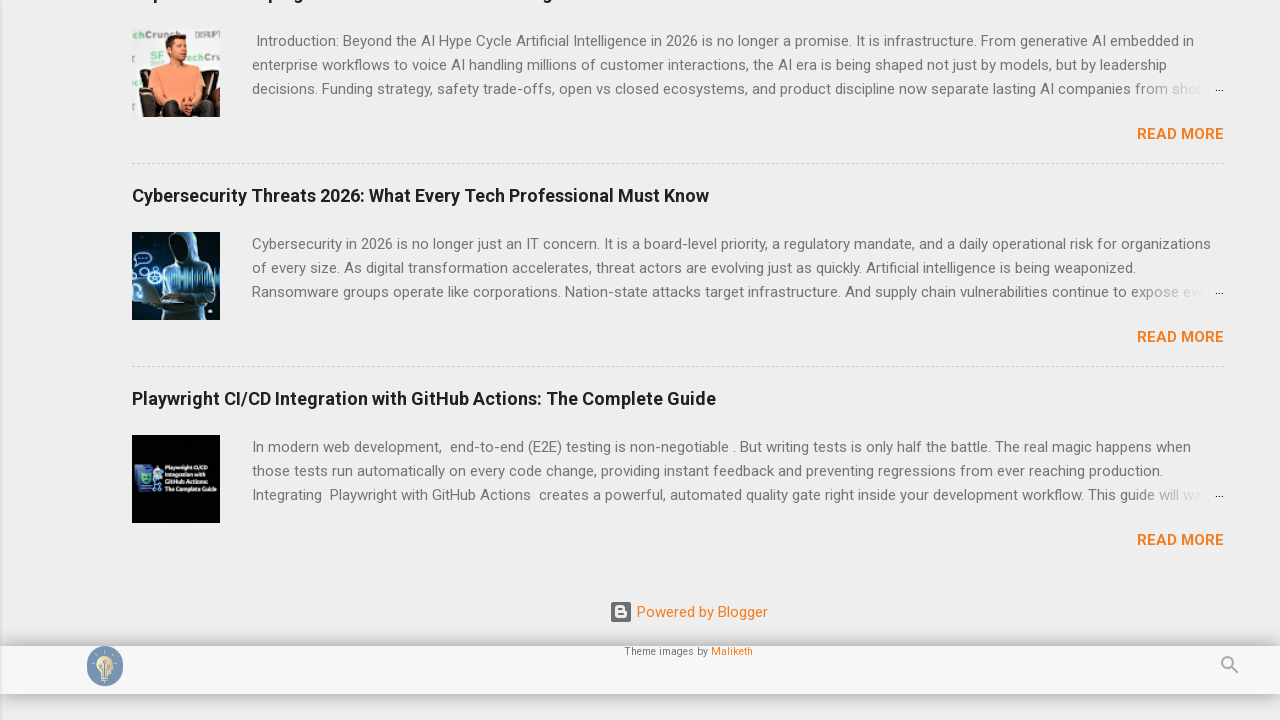

Waited 2 seconds to observe scroll to bottom
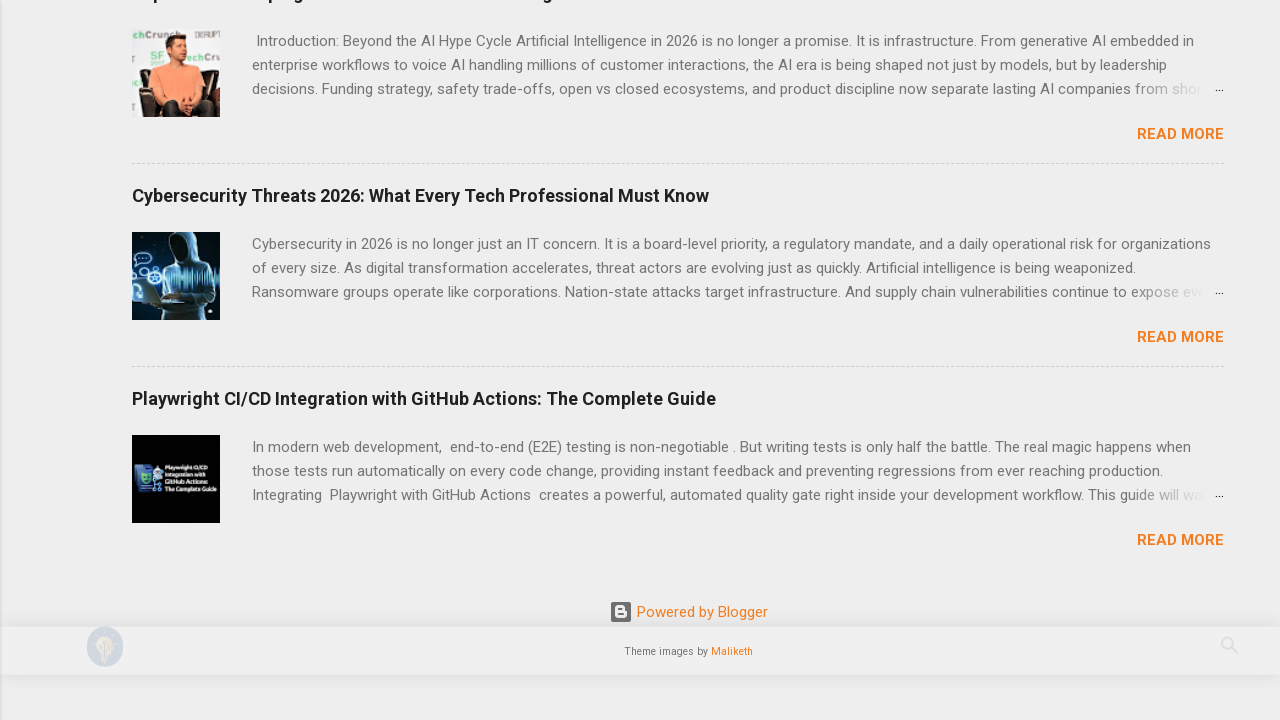

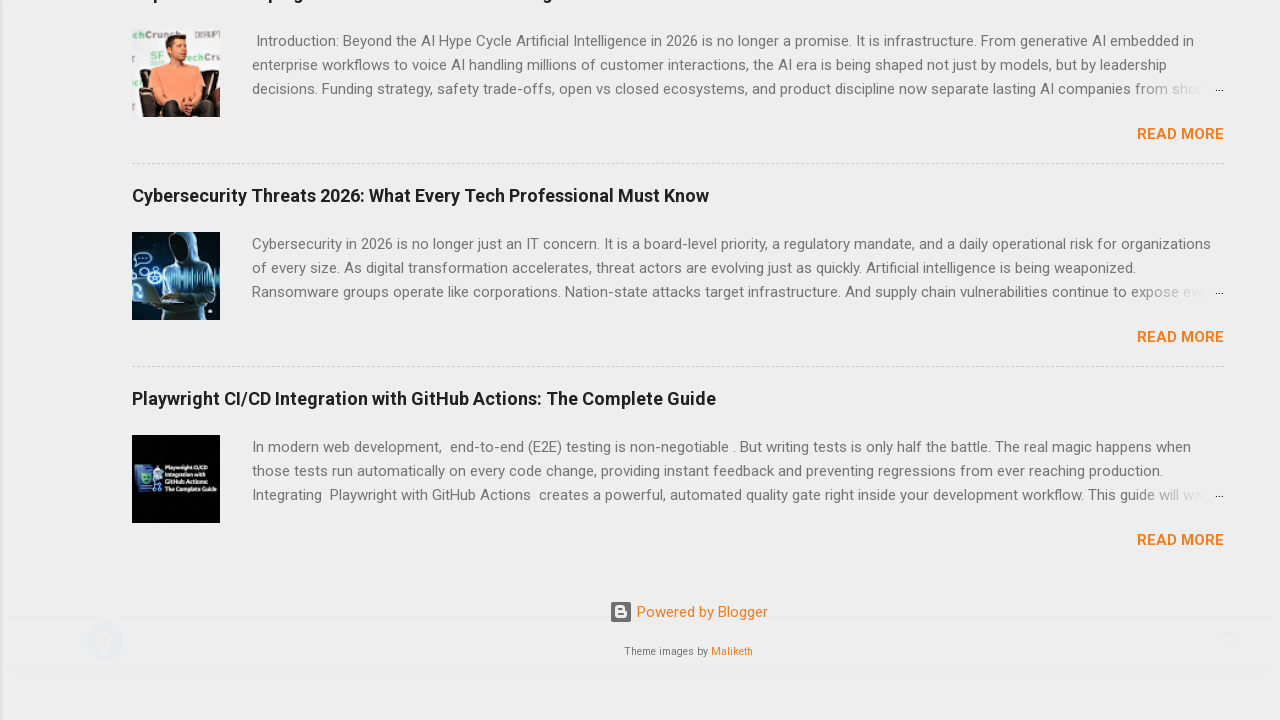